Tests various checkbox interactions including clicking individual checkboxes, checking their states, and iterating through multiple checkboxes with different selection patterns

Starting URL: https://practice.expandtesting.com/checkboxes

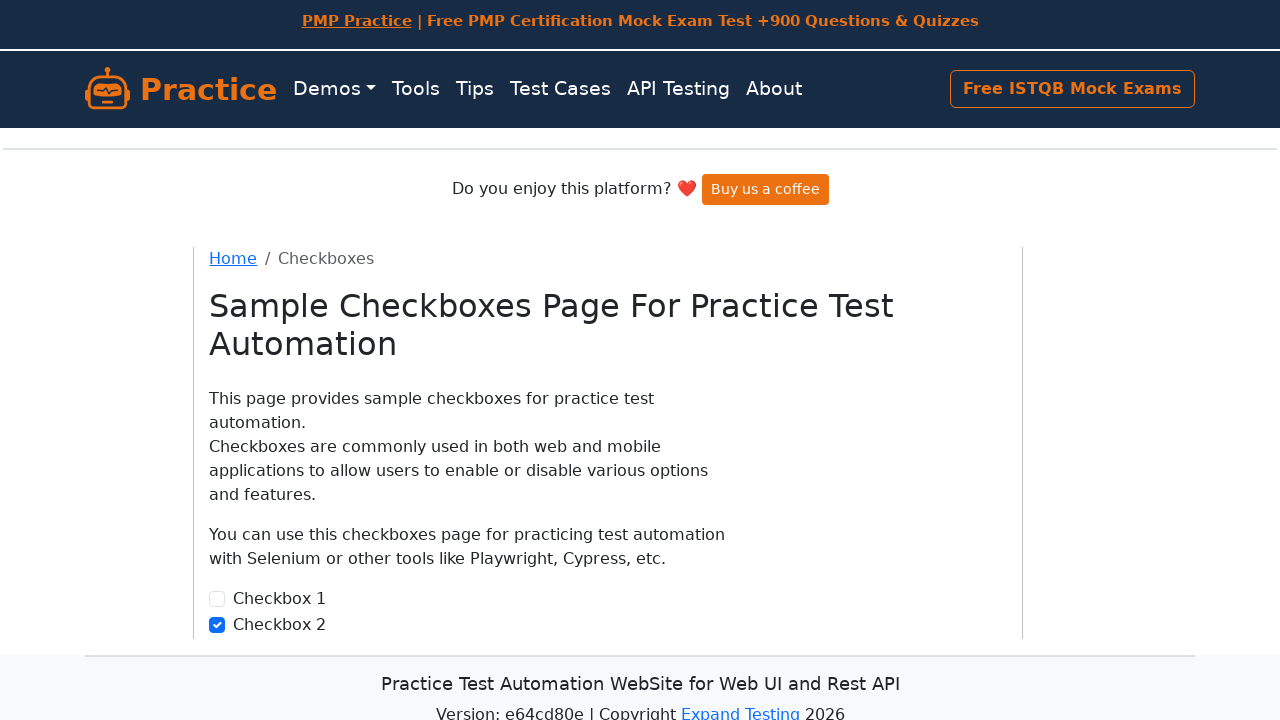

Retrieved all checkboxes from the page
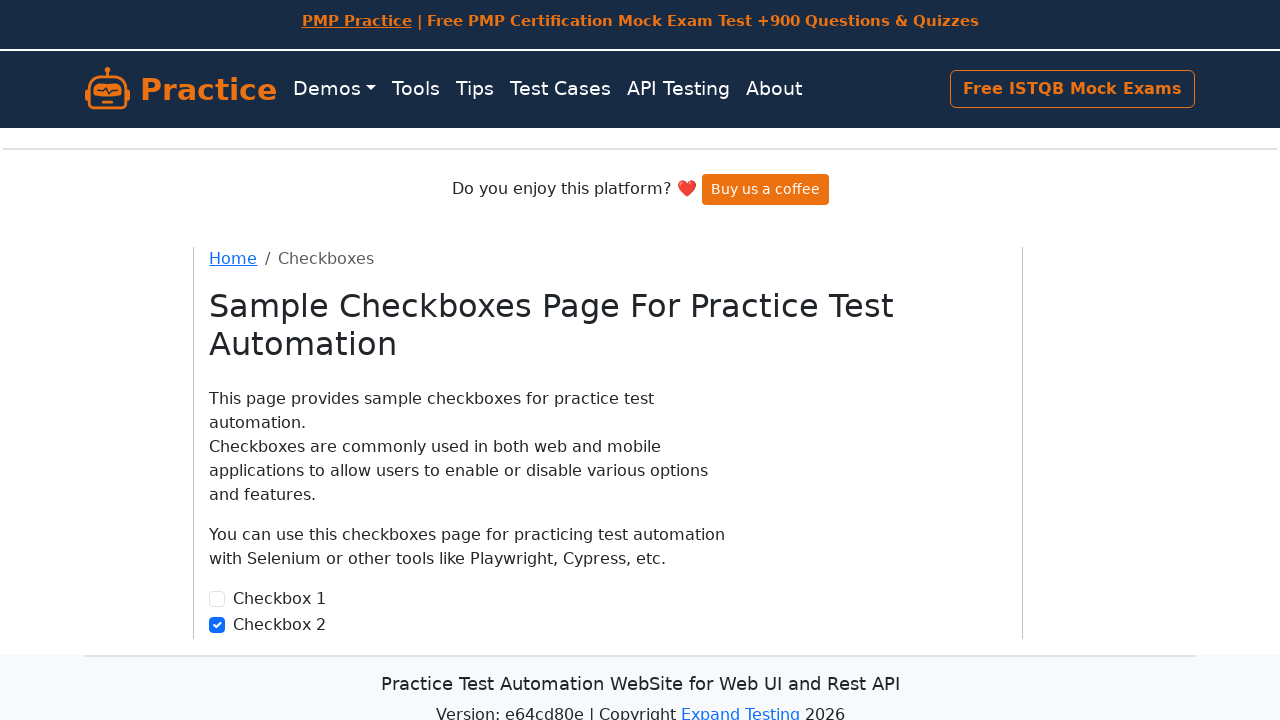

Located checkbox1 element
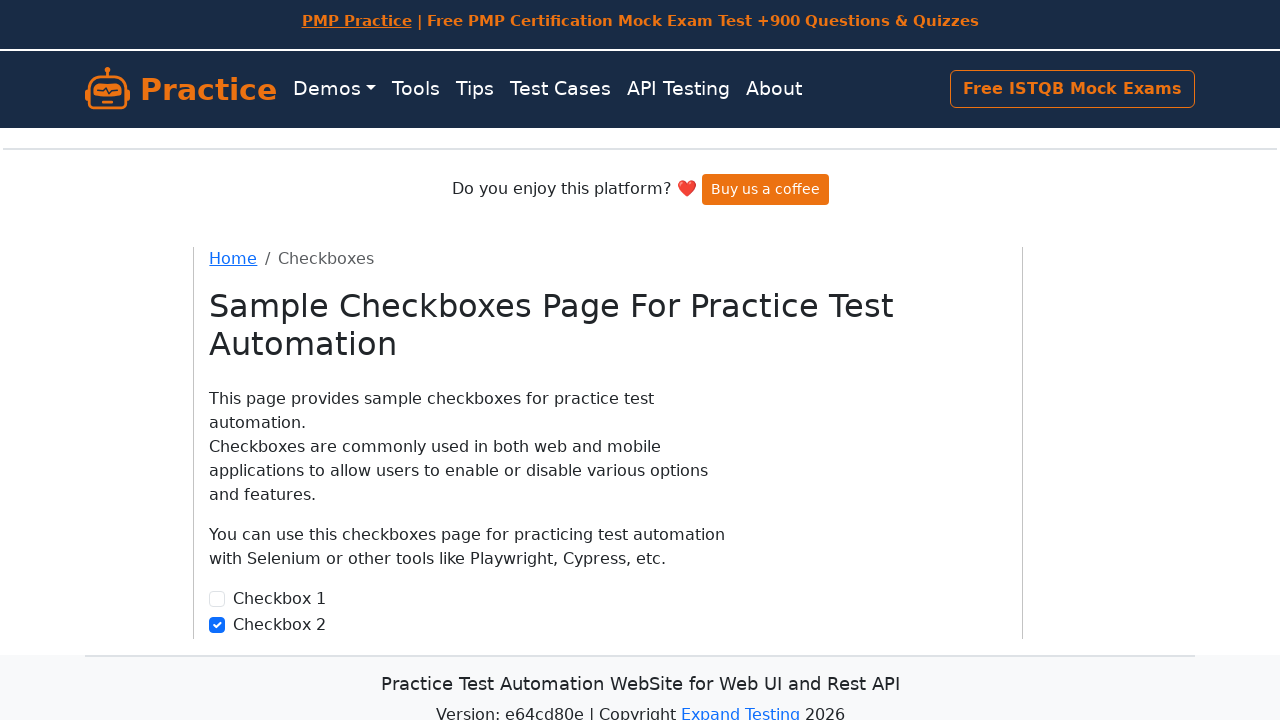

Clicked checkbox1 at (217, 599) on input#checkbox1
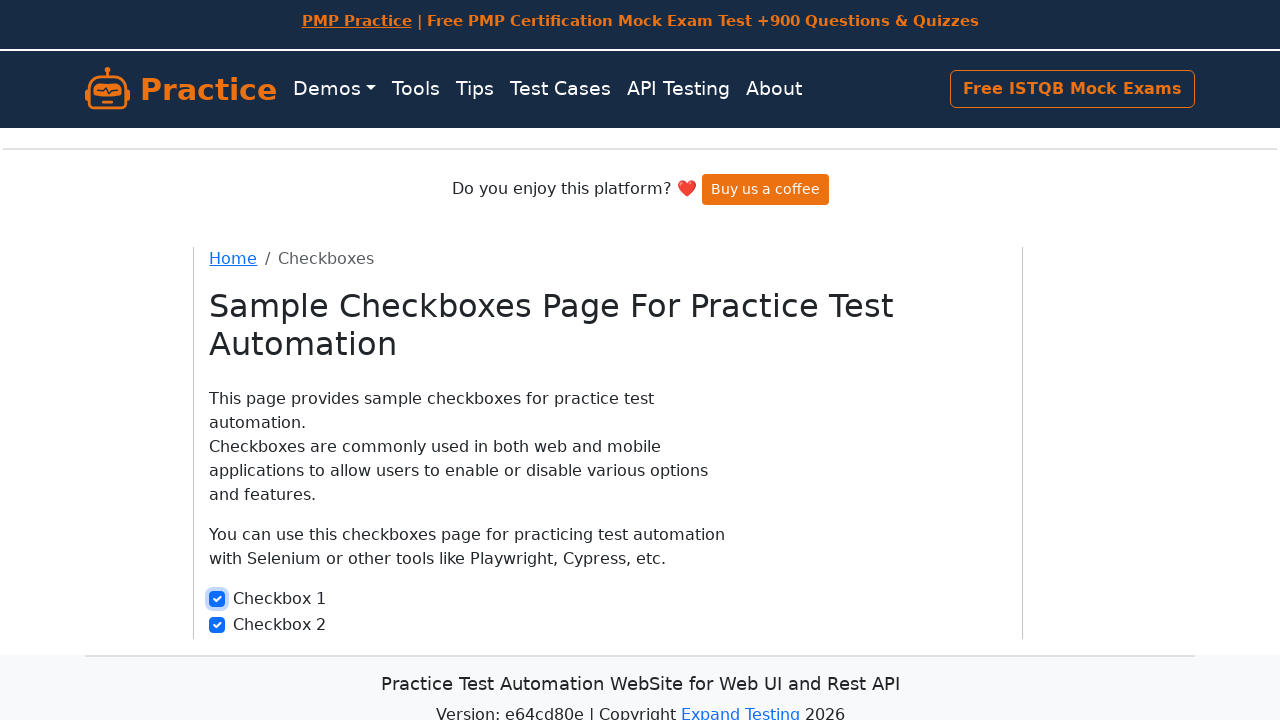

Clicked checkbox at index 1 at (217, 625) on input[type='checkbox'] >> nth=1
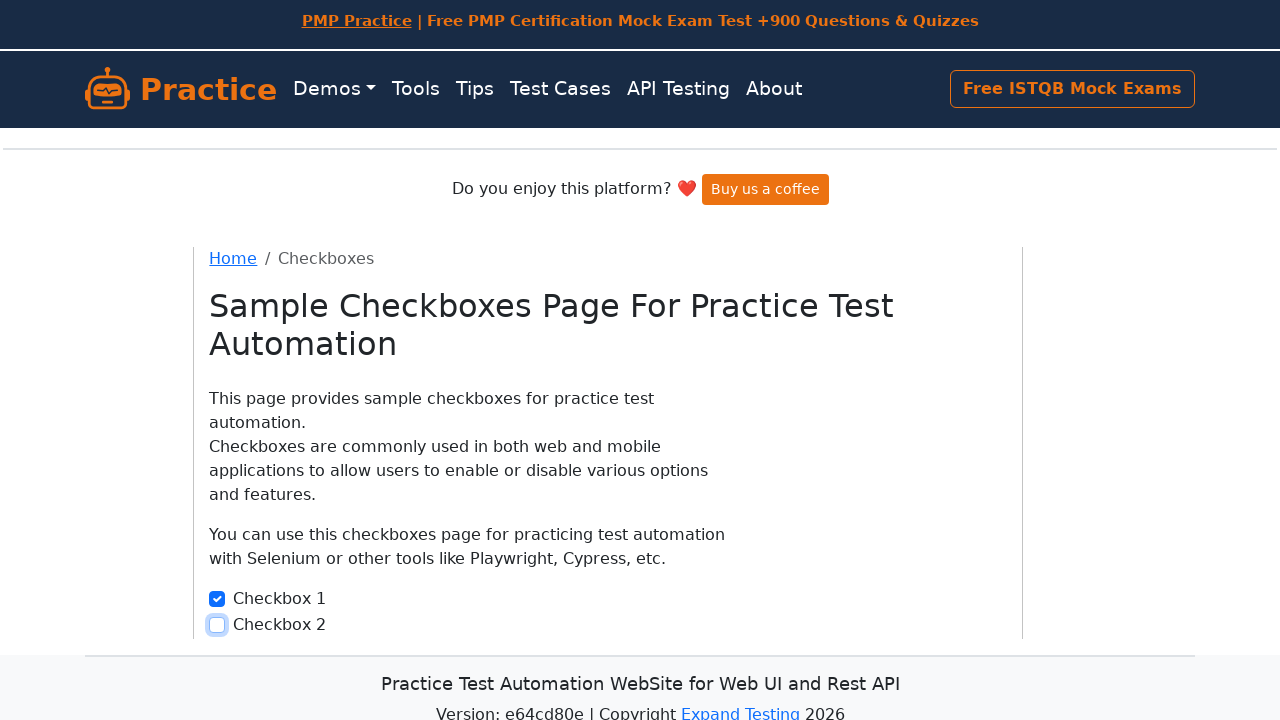

Clicked a checkbox at (217, 599) on input[type='checkbox'] >> nth=0
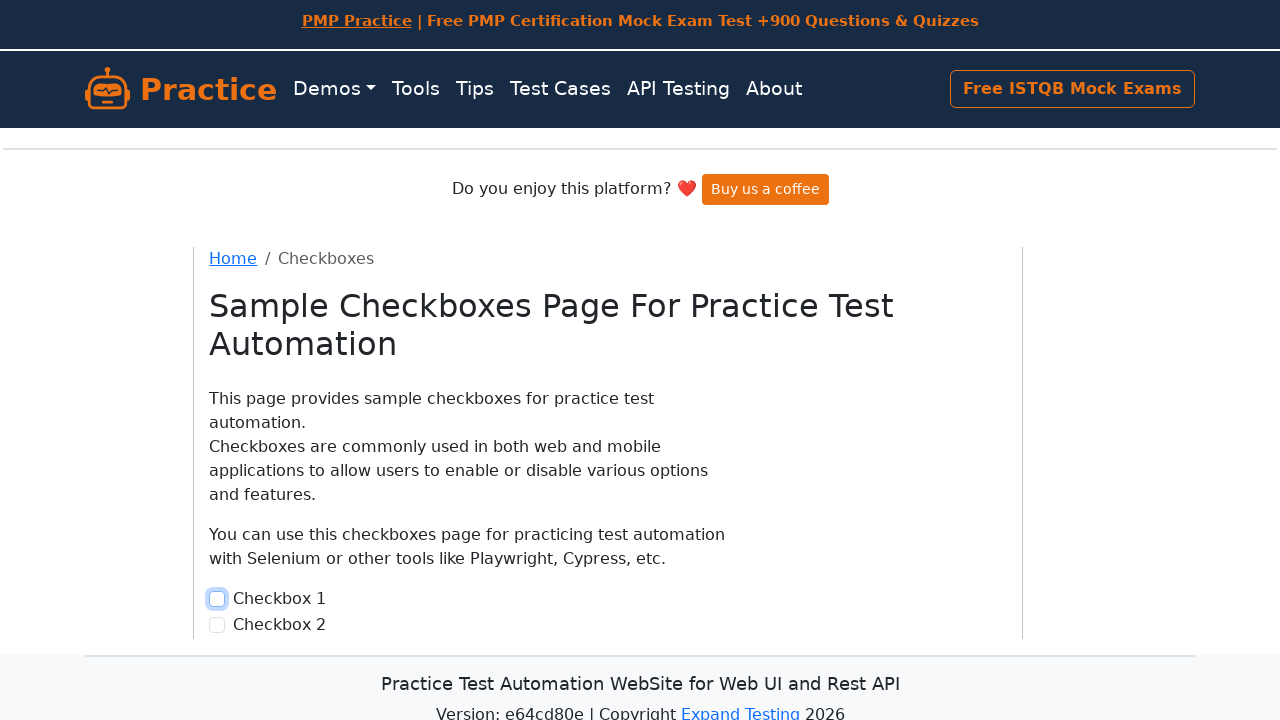

Clicked a checkbox at (217, 625) on input[type='checkbox'] >> nth=1
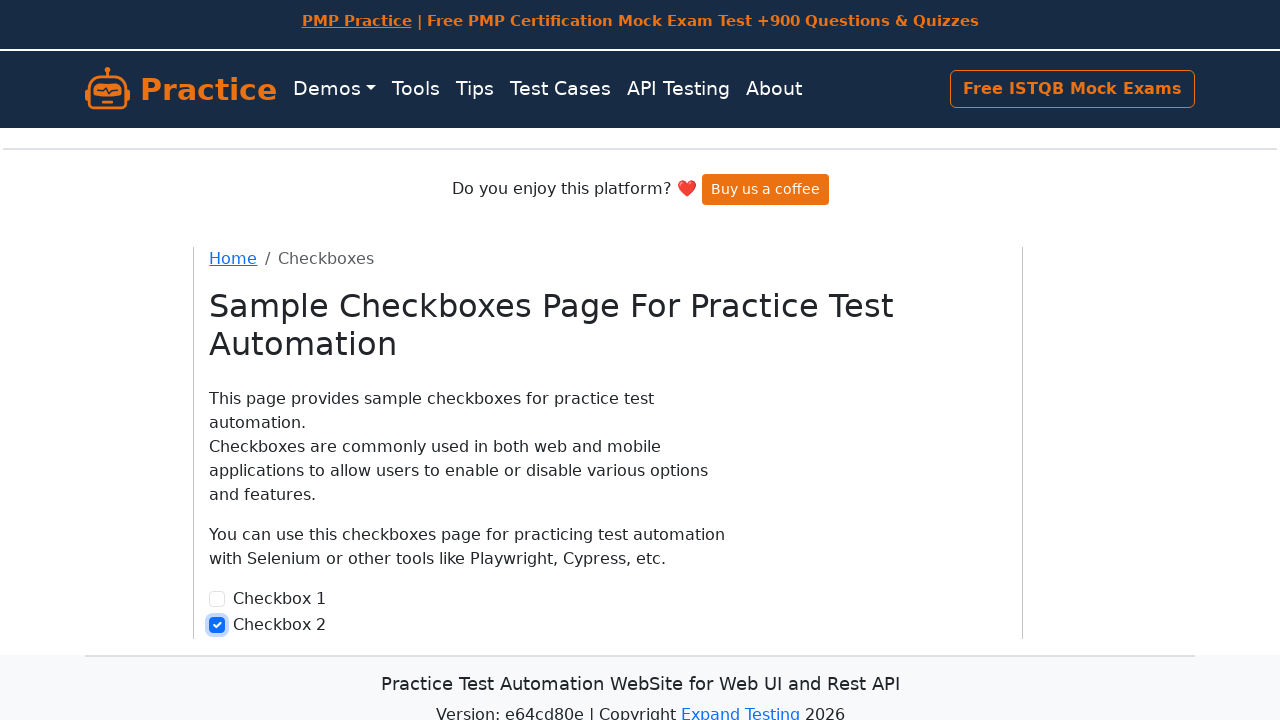

Located second checkbox (checkbox2)
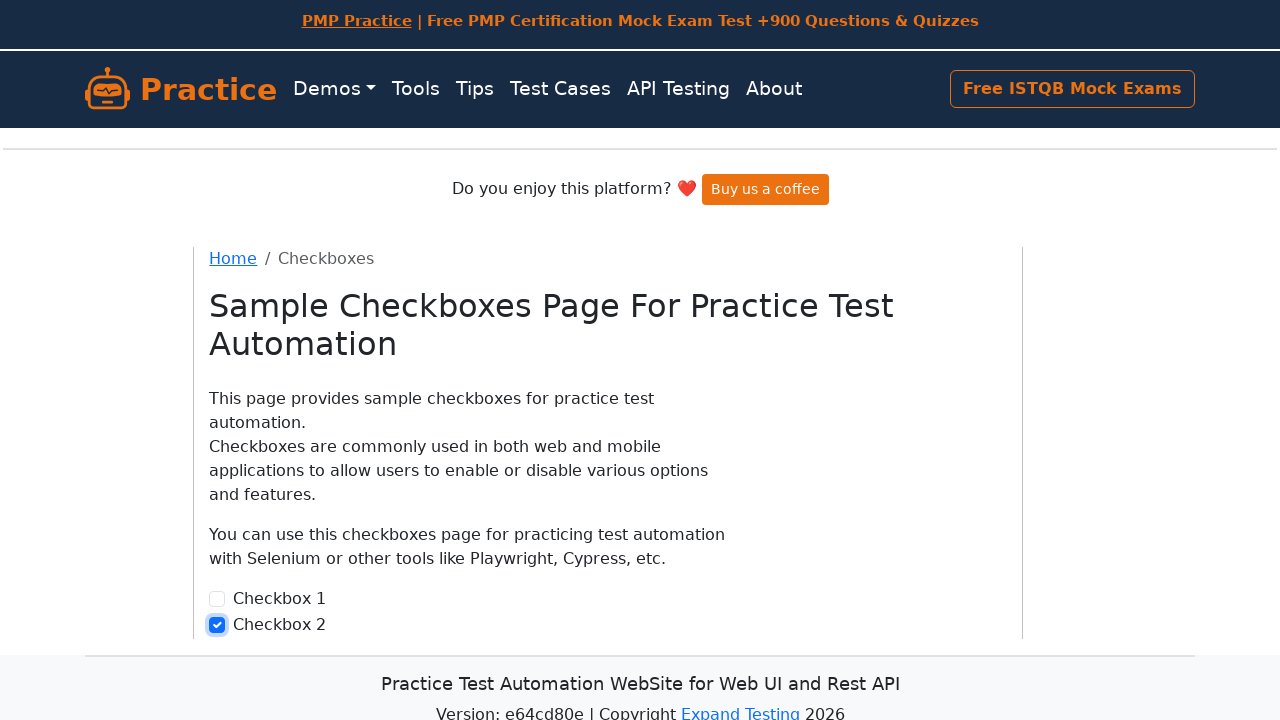

Clicked the second checkbox (checkbox2) at (217, 625) on input[type='checkbox'] >> nth=1
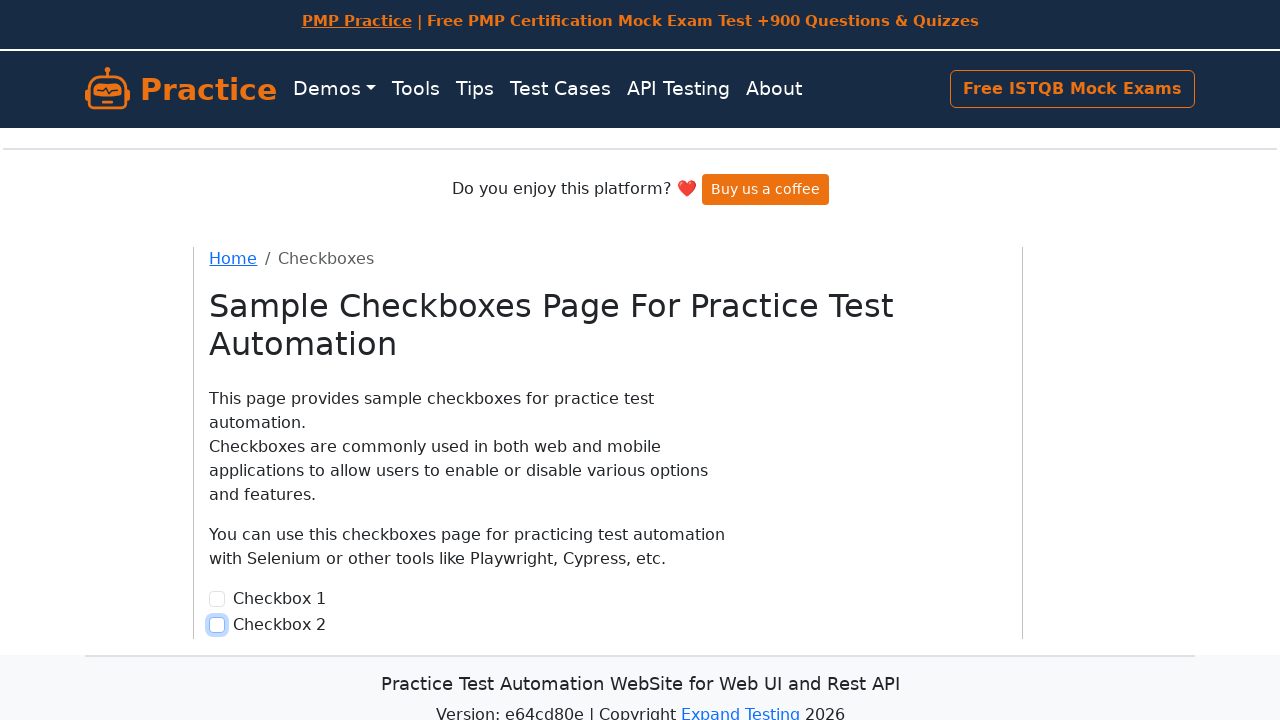

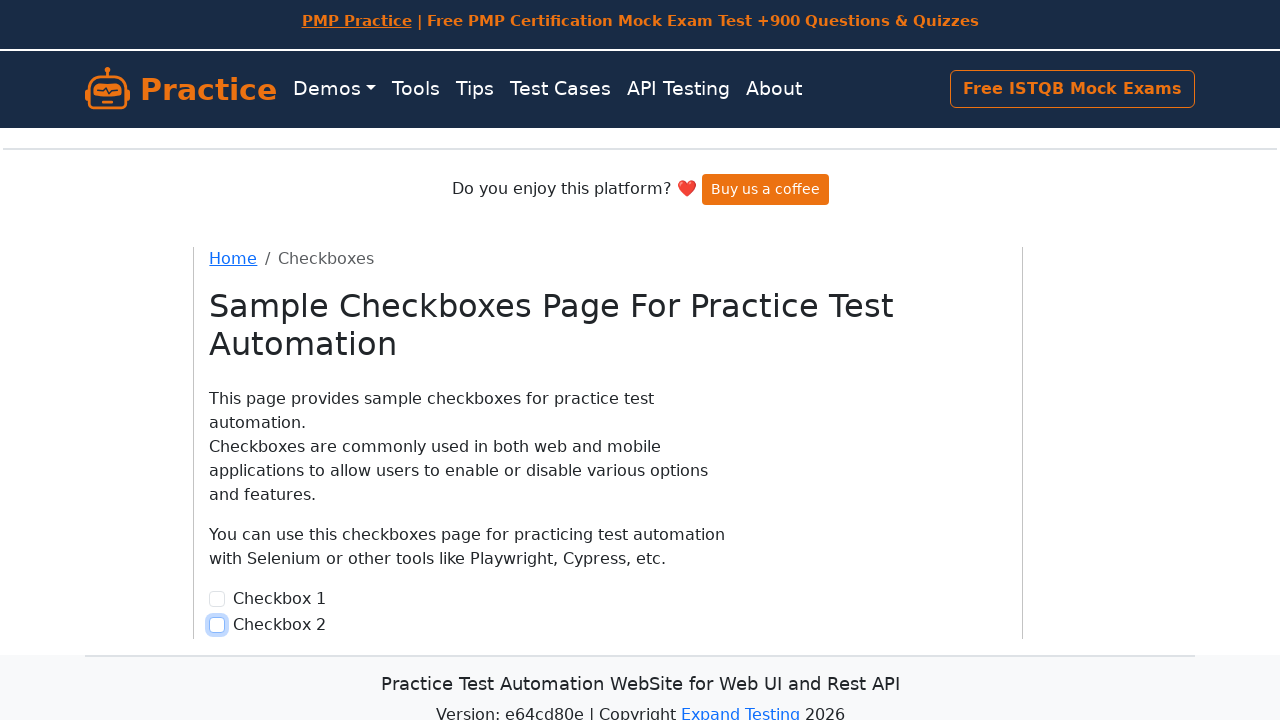